Tests JavaScript alert handling by clicking buttons that trigger alerts and accepting them. First triggers a simple alert, then triggers a timer-based alert.

Starting URL: https://demoqa.com/alerts

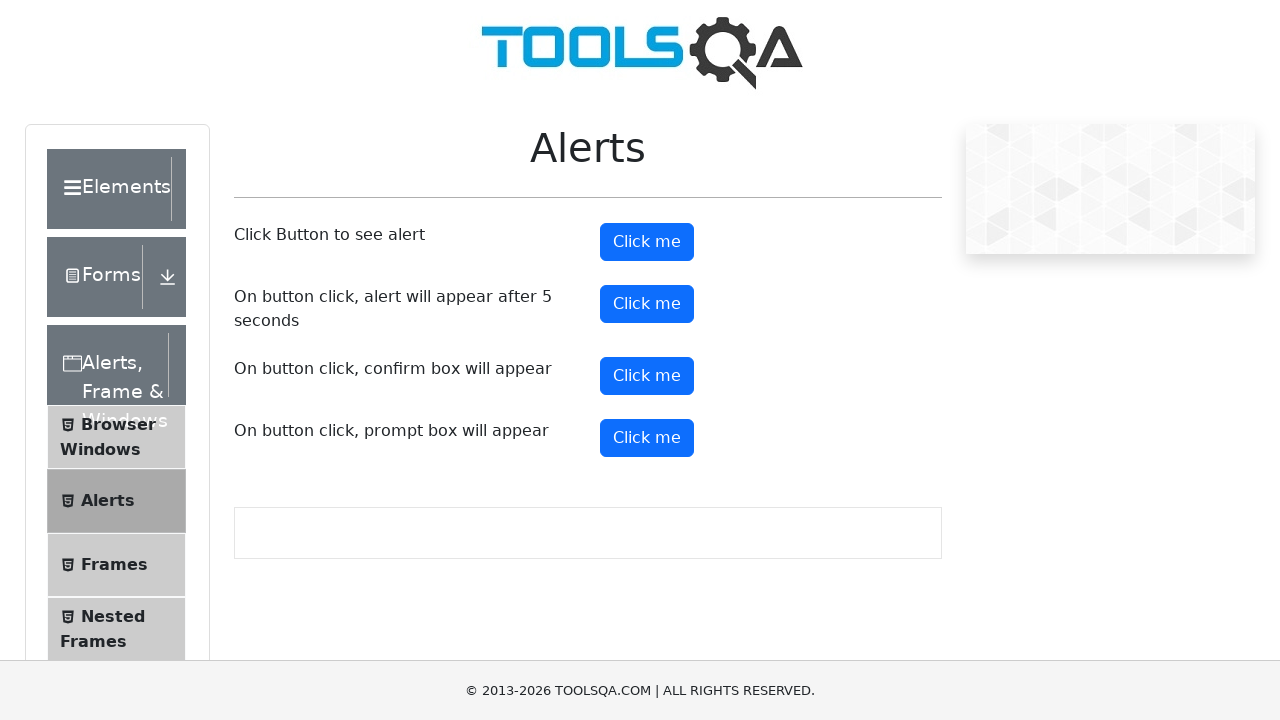

Clicked the first alert button (#alertButton) at (647, 242) on button#alertButton
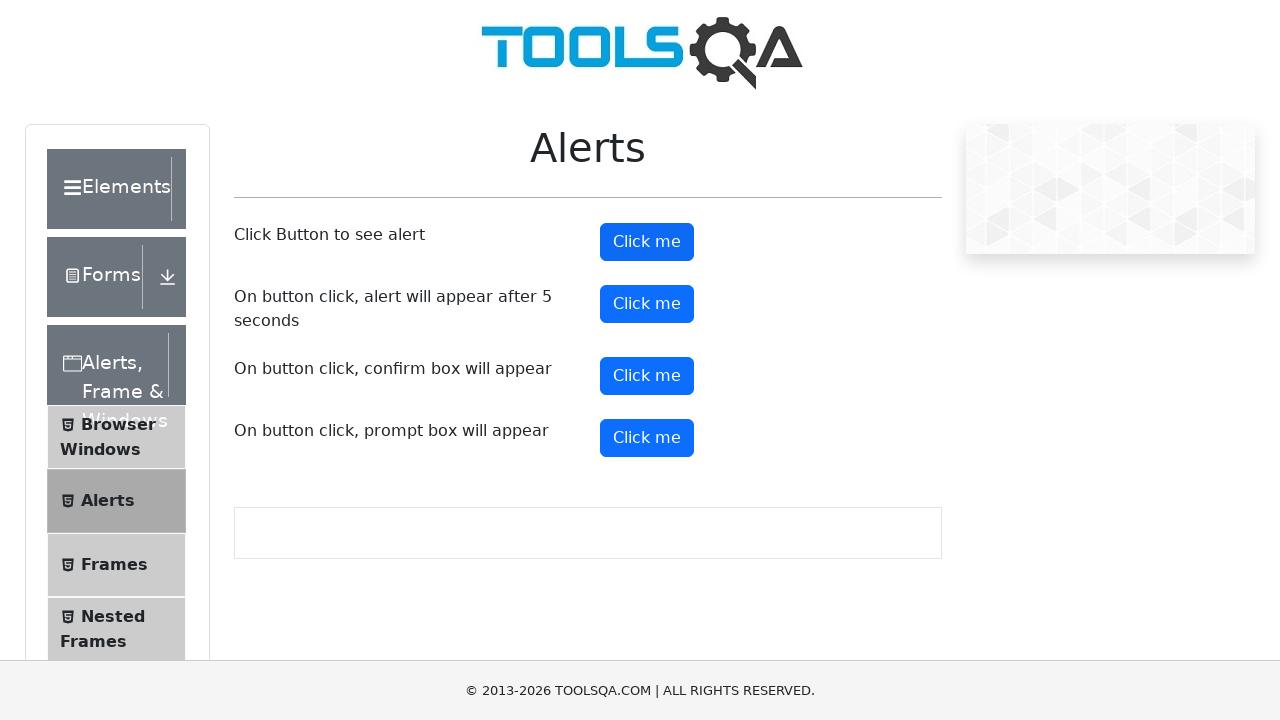

Set up dialog handler to accept alerts
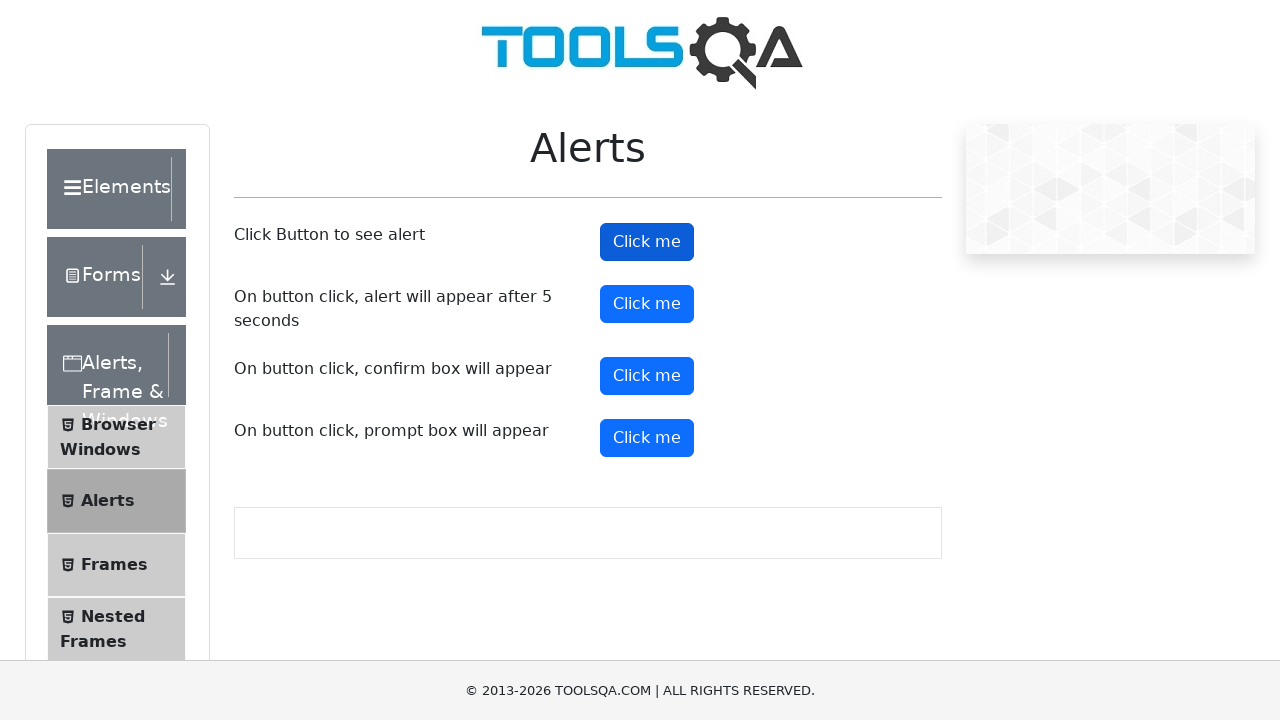

Waited 500ms for alert processing
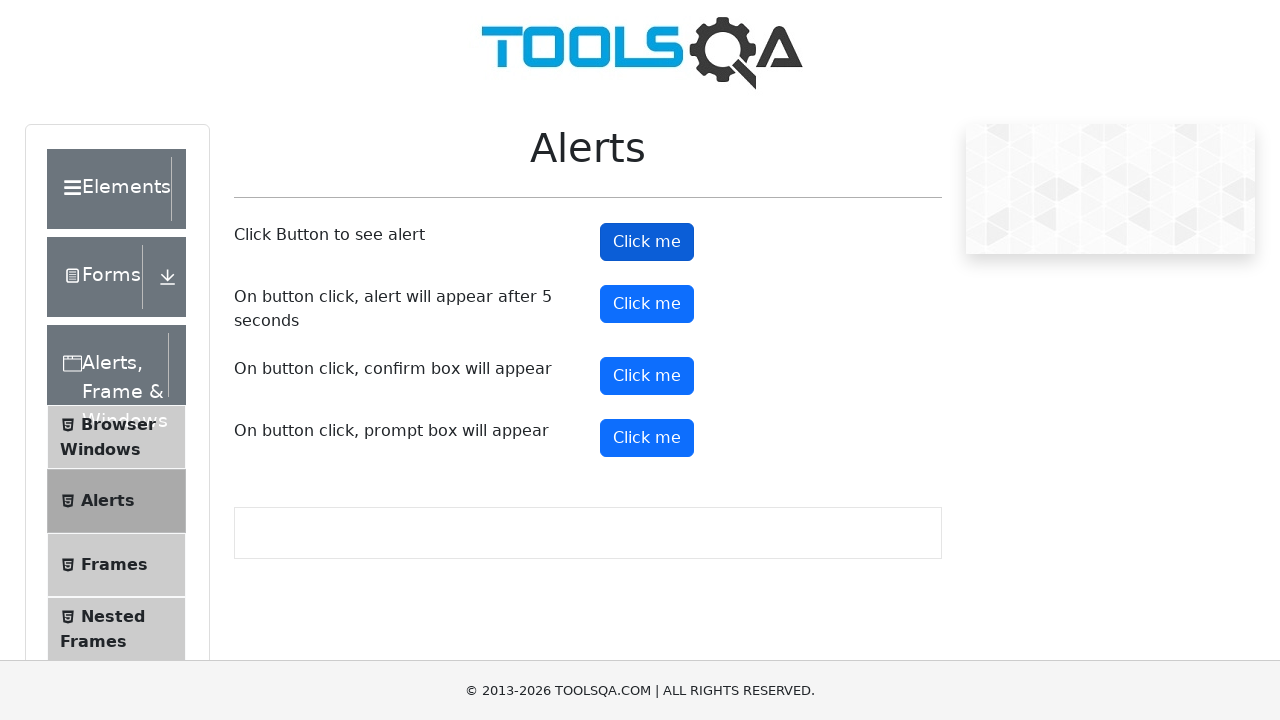

Clicked the timer alert button (#timerAlertButton) at (647, 304) on button#timerAlertButton
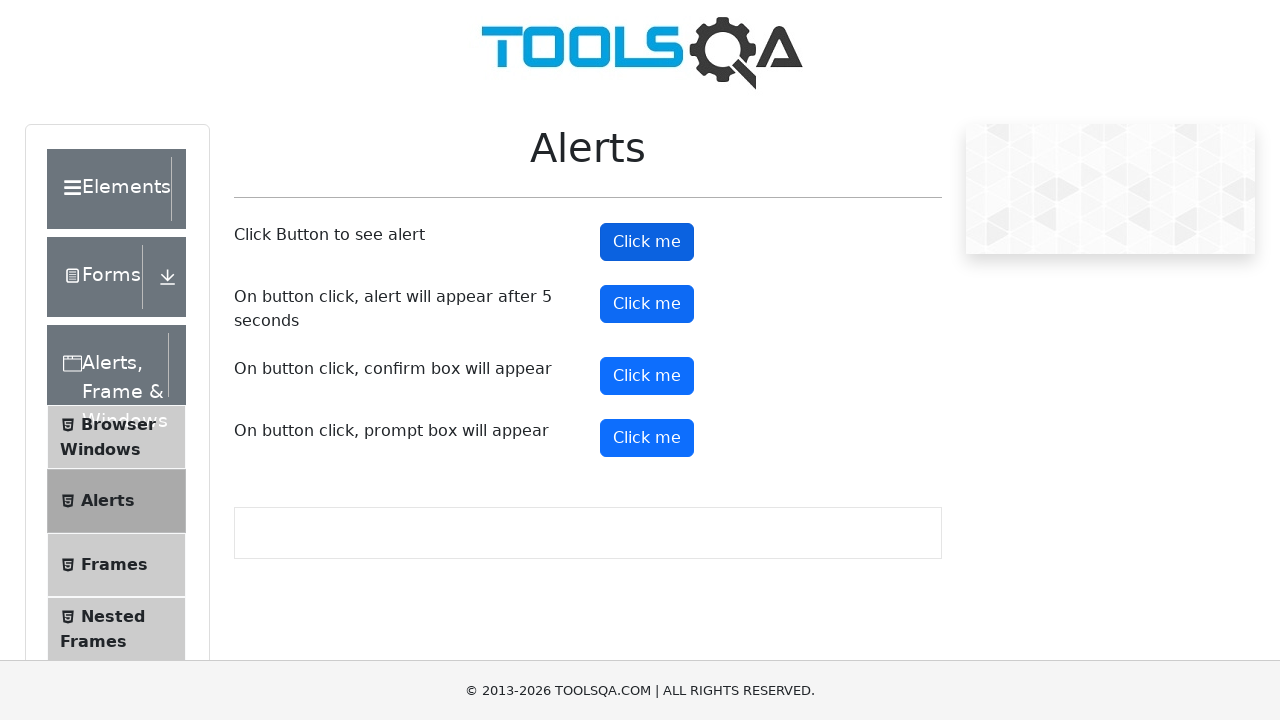

Waited 5500ms for timer-based alert to appear and be accepted
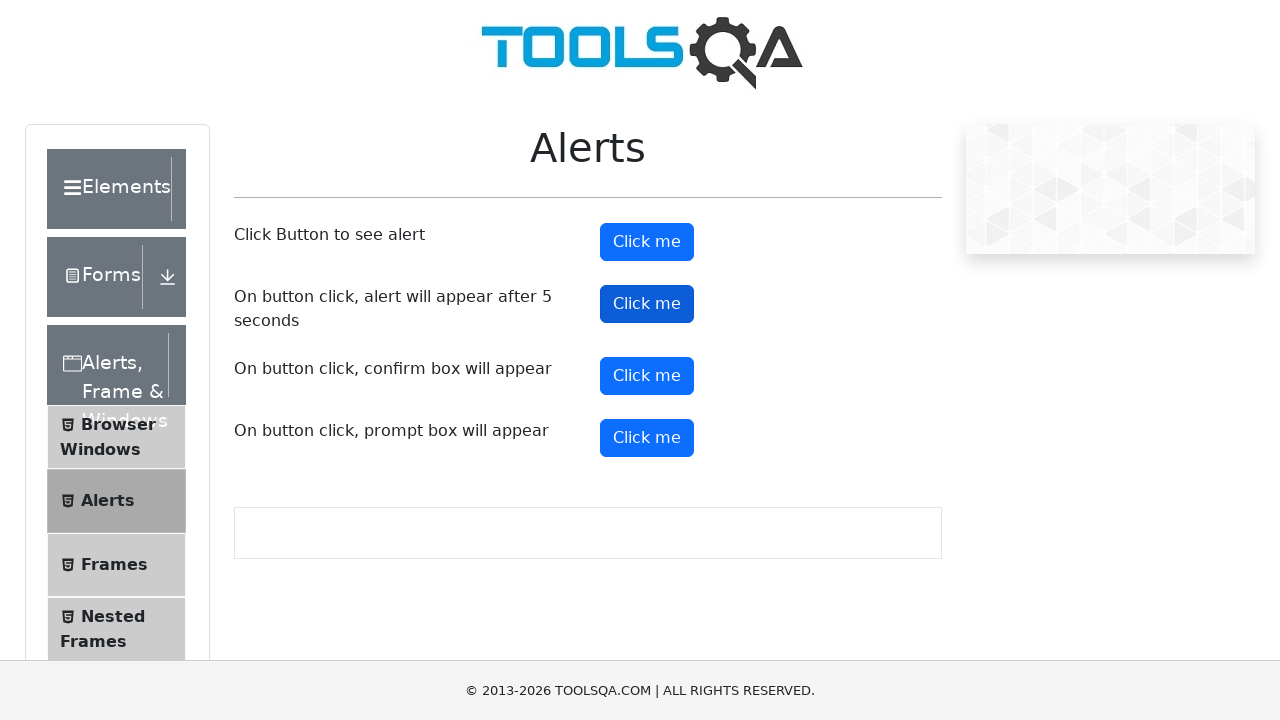

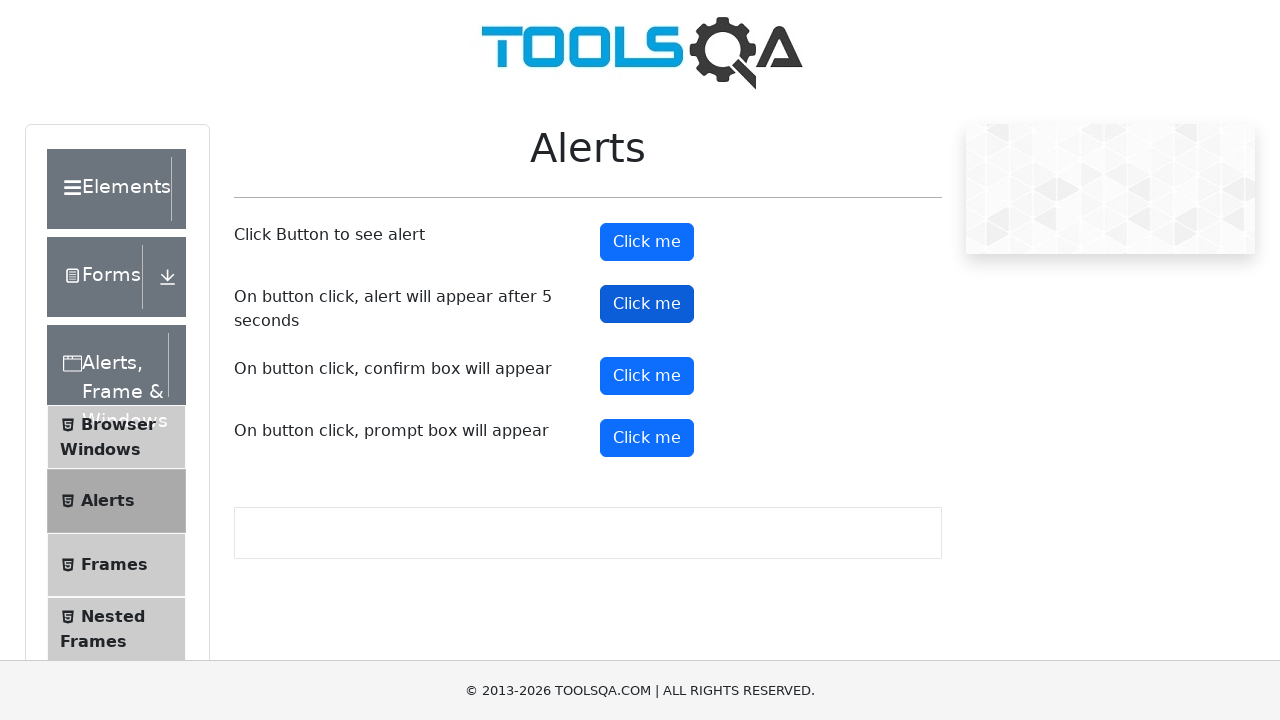